Tests the text input functionality by entering text "Merion" into an input field, clicking a button, and verifying the button text changes to the entered value.

Starting URL: http://uitestingplayground.com/textinput

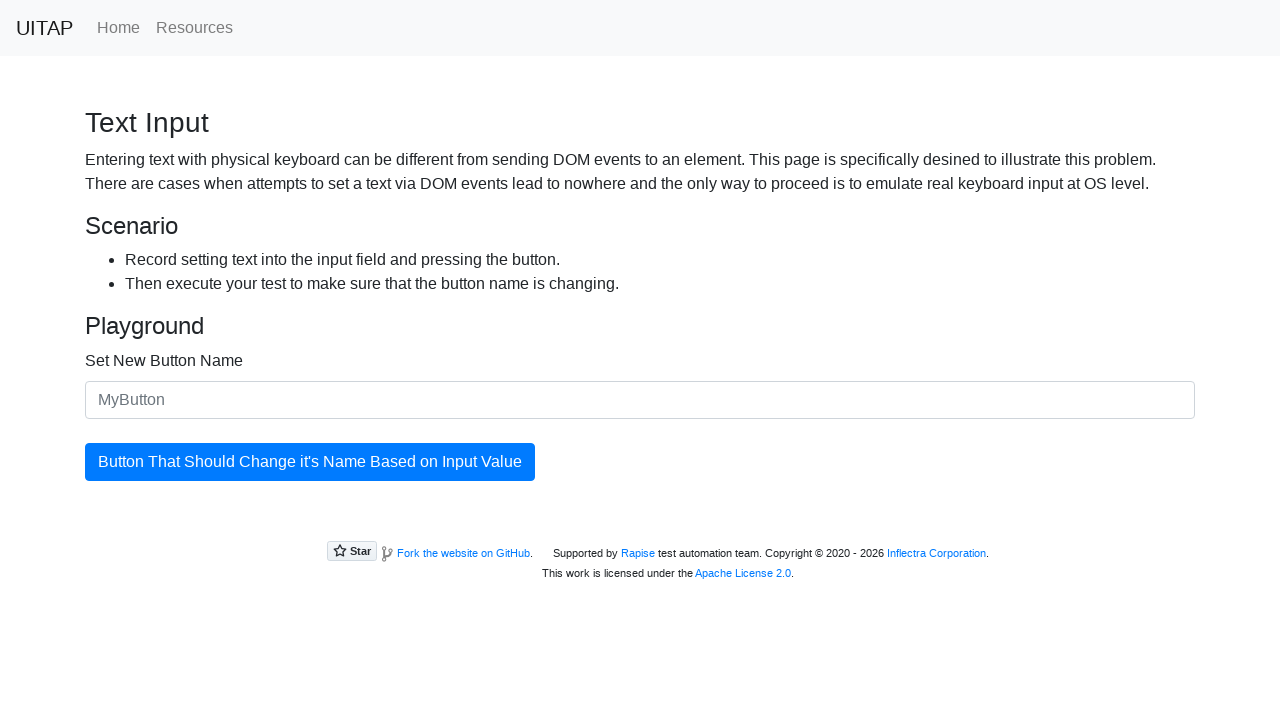

Entered 'Merion' into the input field on #newButtonName
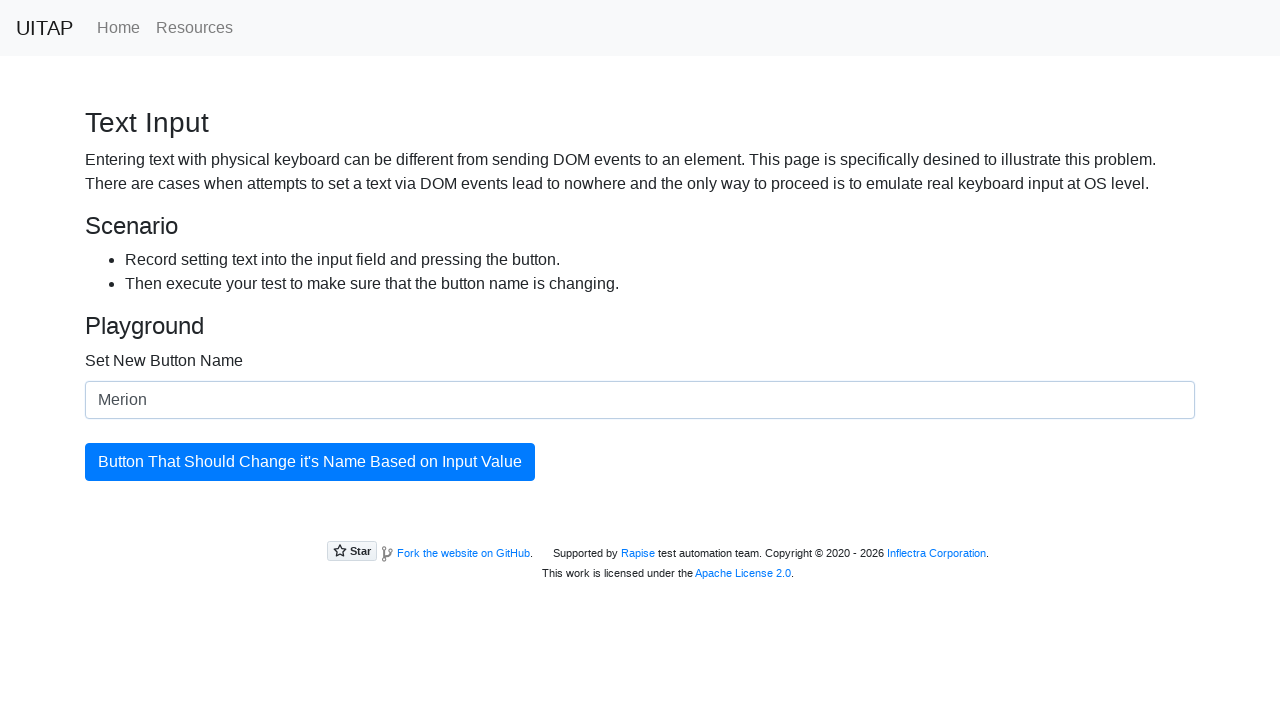

Clicked the button to update its text at (310, 462) on #updatingButton
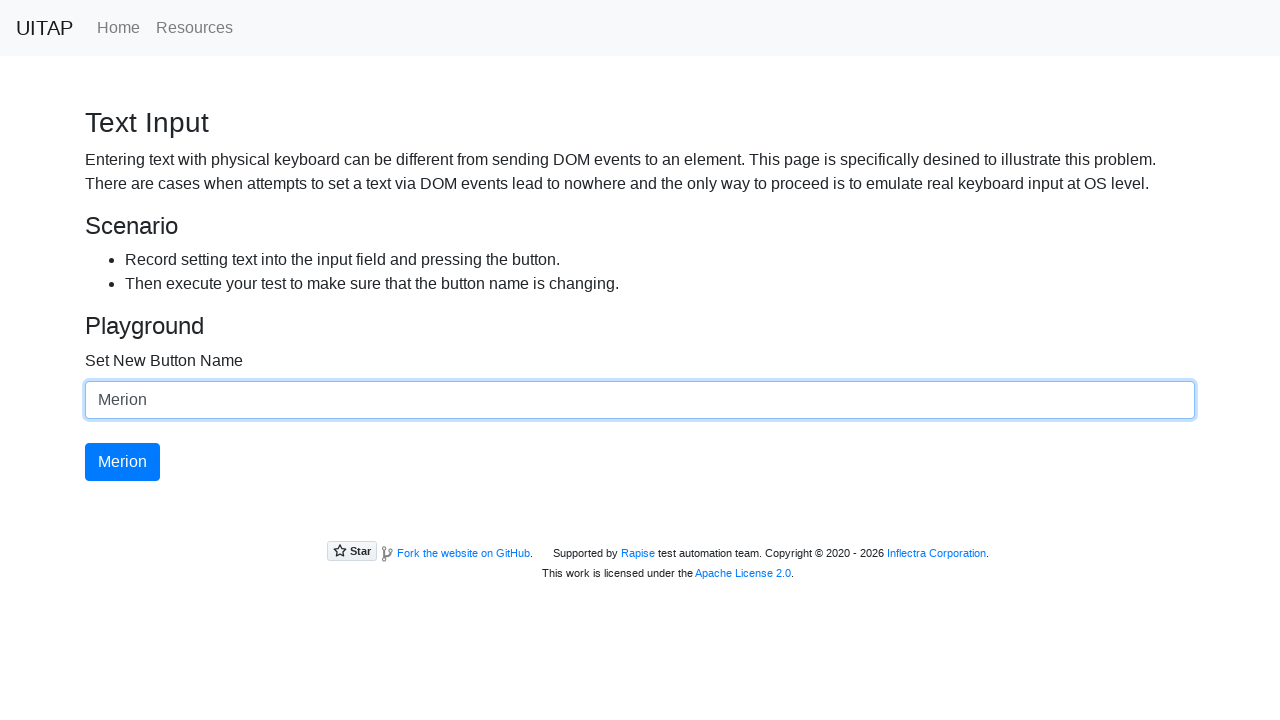

Waited for button text to update to 'Merion'
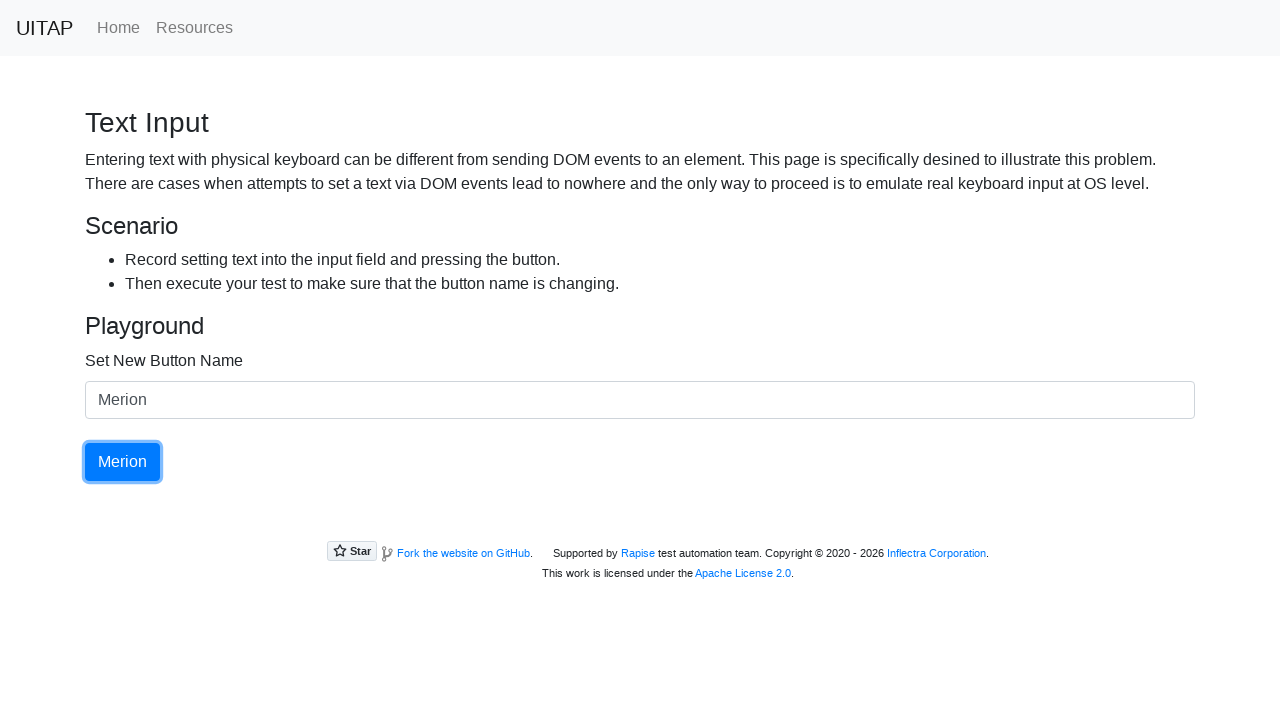

Retrieved button text: 'Merion'
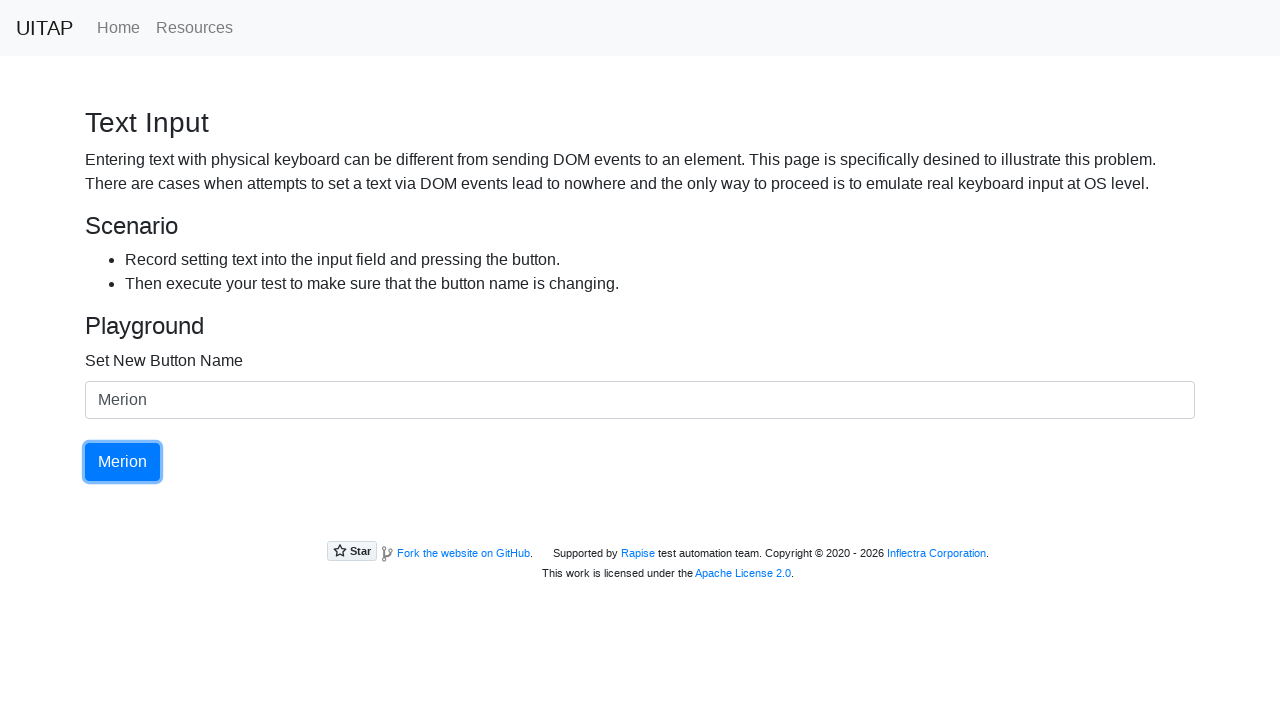

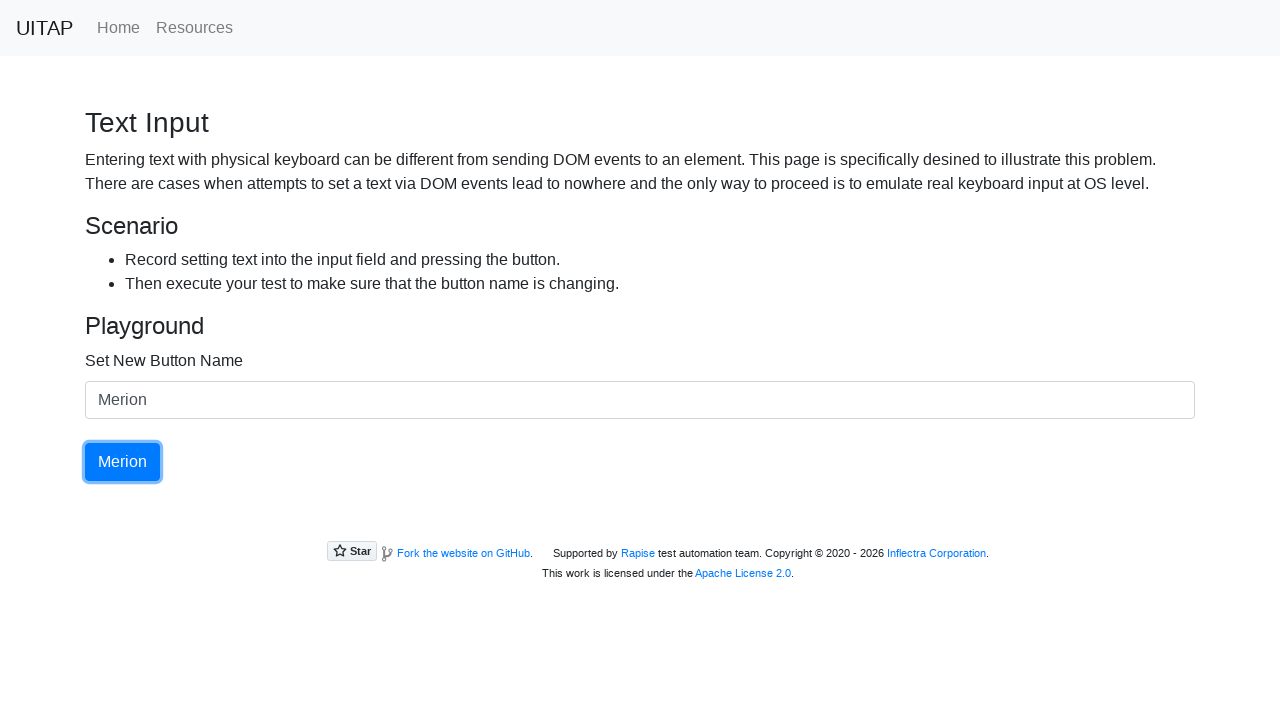